Tests a registration form by filling all required input fields with test data, submitting the form, and verifying that a success message is displayed.

Starting URL: http://suninjuly.github.io/registration2.html

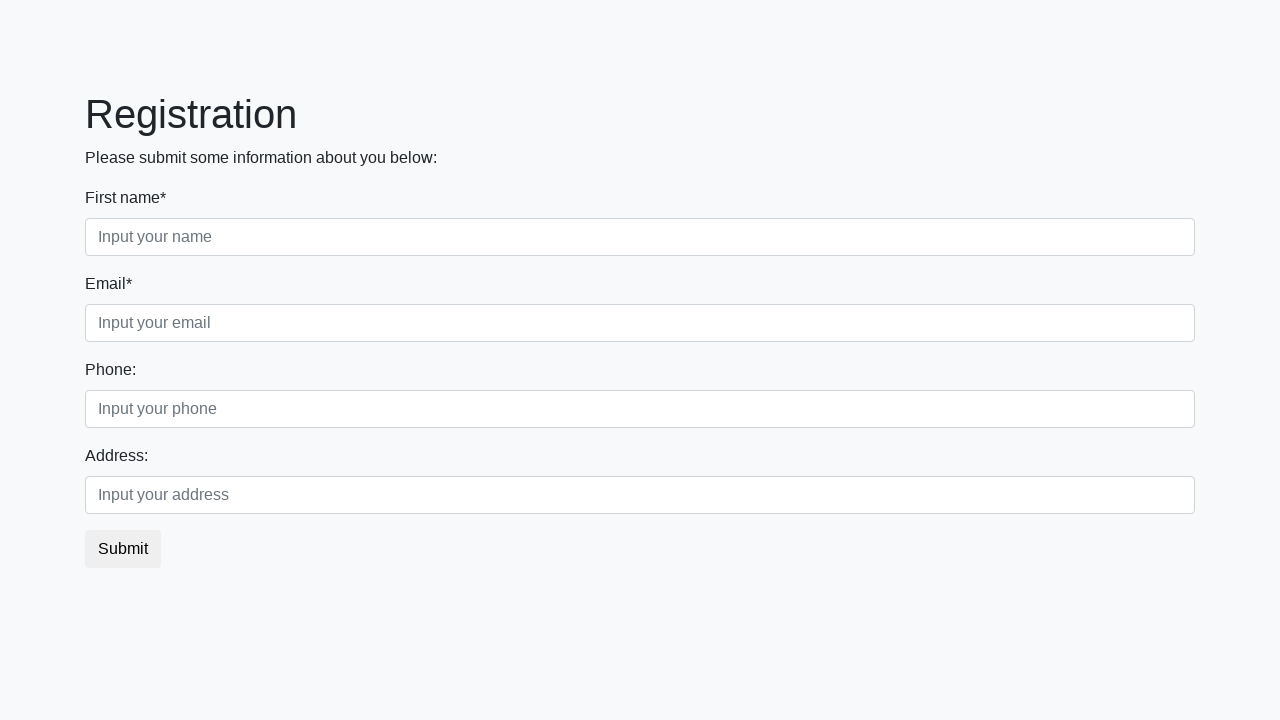

Located all required input fields on registration form
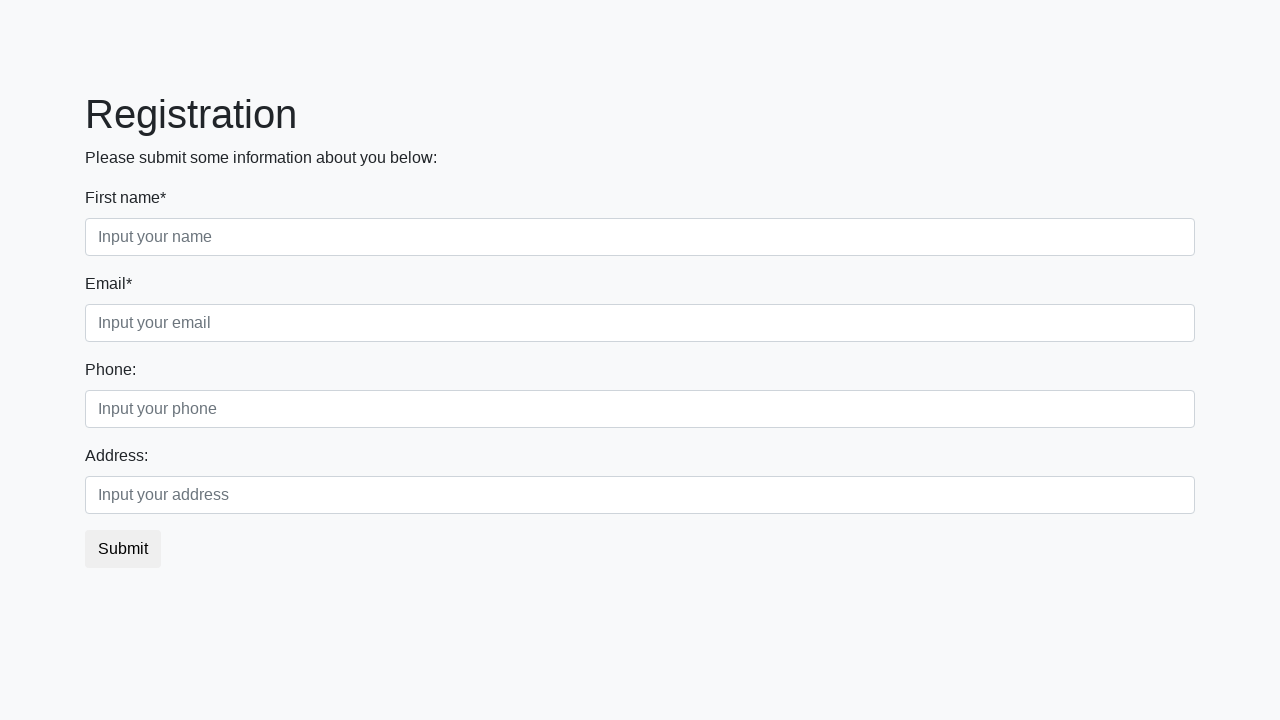

Filled required input field #1 with test data on input[required] >> nth=0
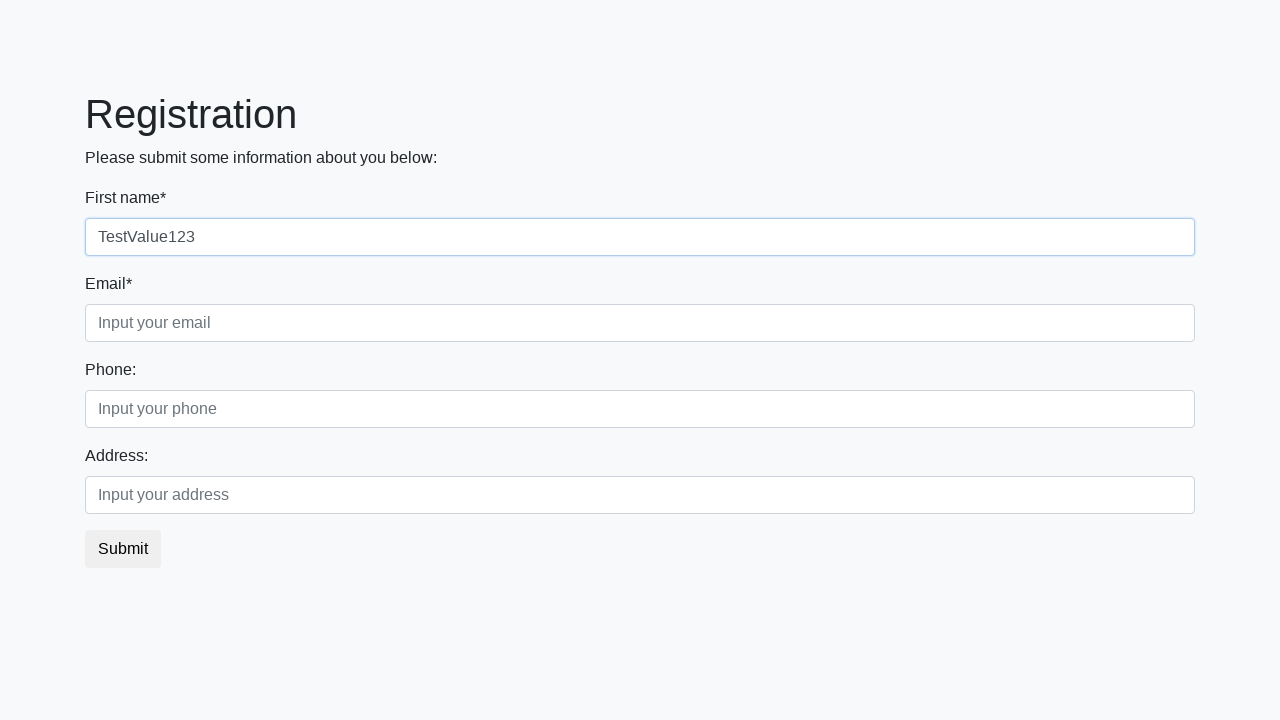

Filled required input field #2 with test data on input[required] >> nth=1
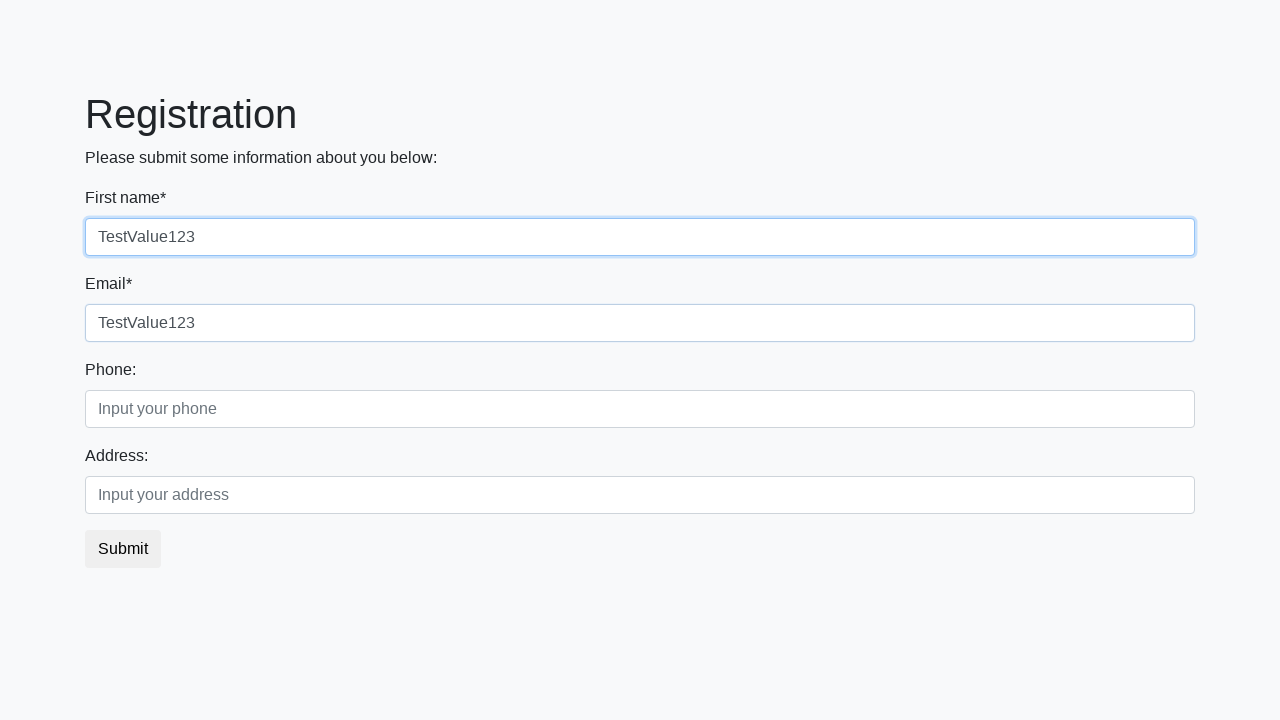

Clicked submit button to submit registration form at (123, 549) on button.btn
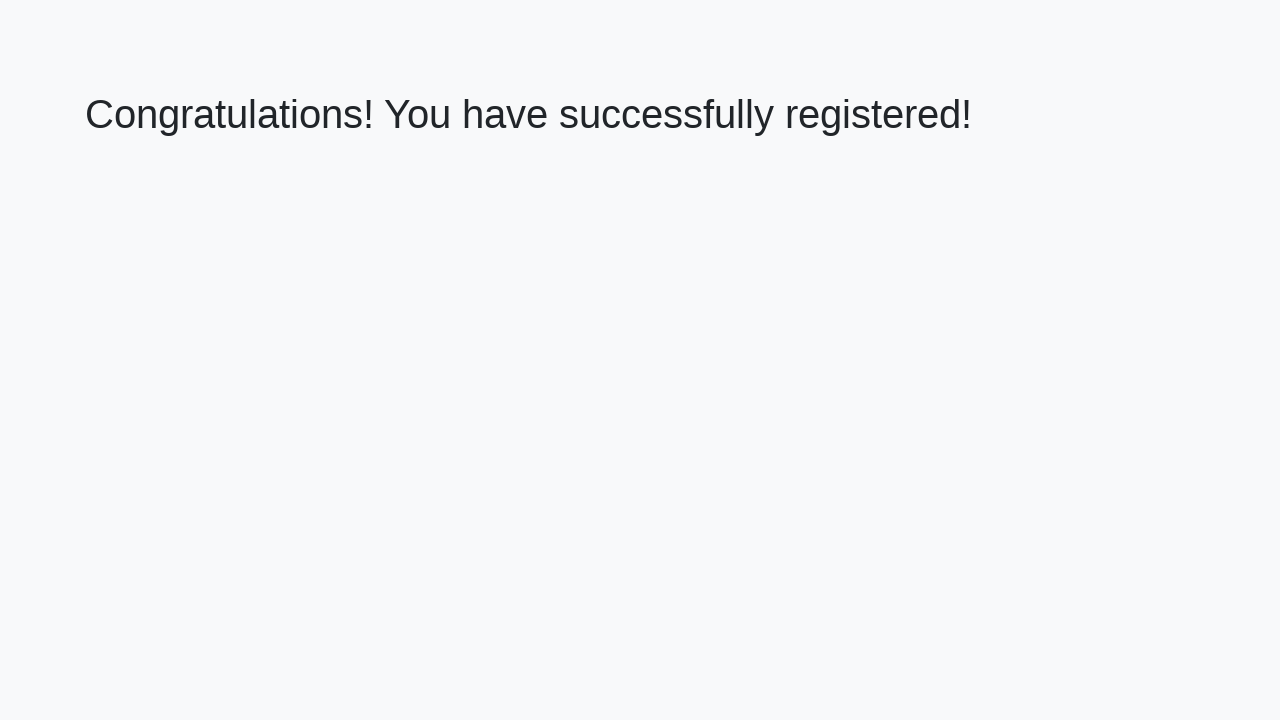

Success message heading loaded after form submission
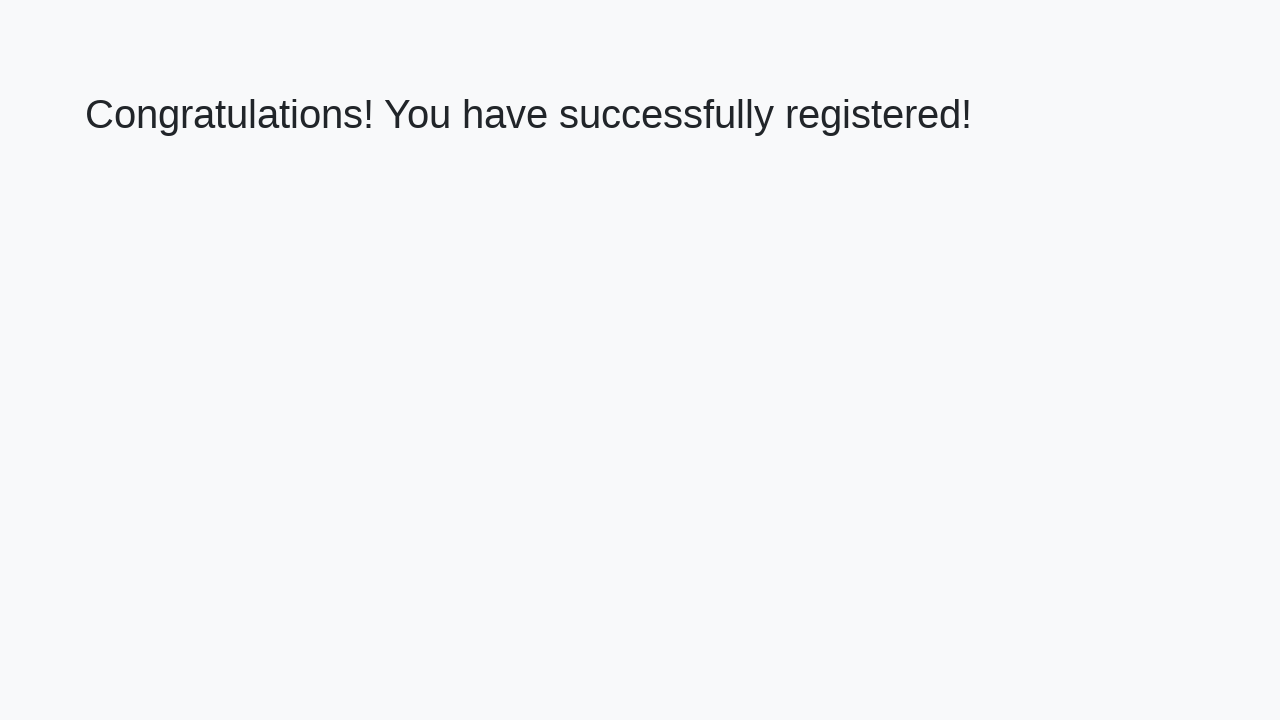

Retrieved success message text: 'Congratulations! You have successfully registered!'
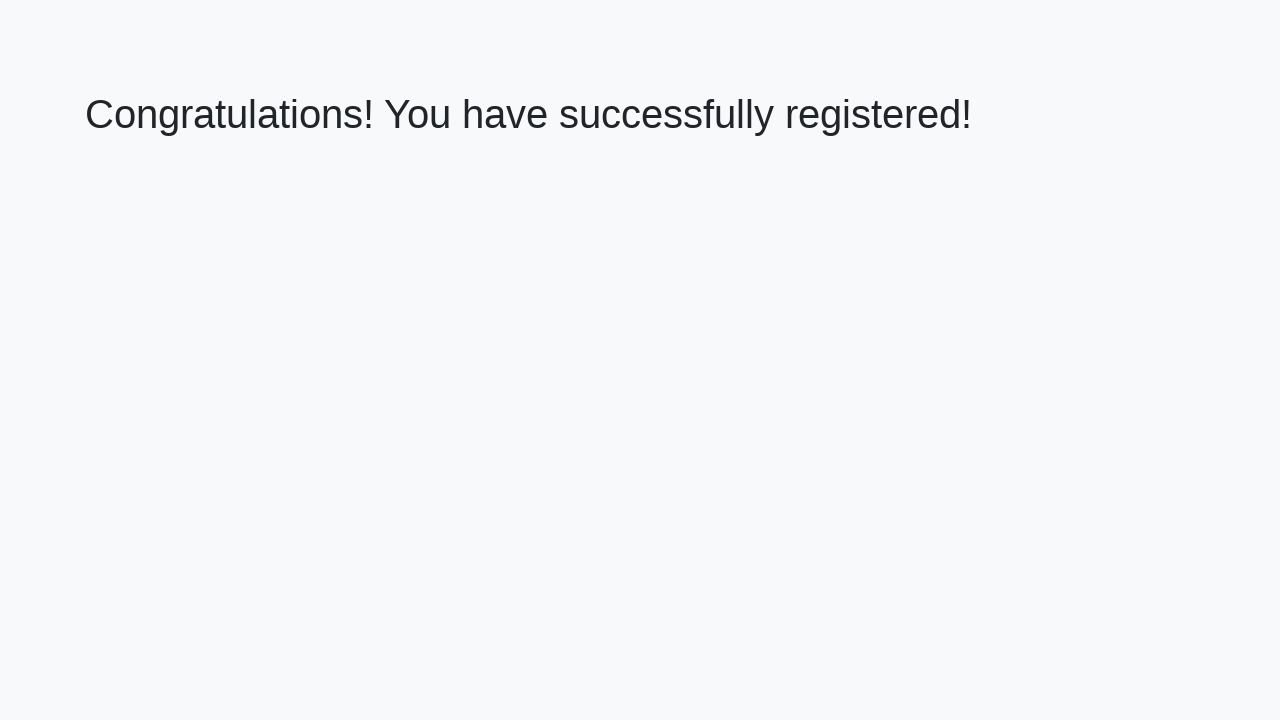

Verified success message matches expected text
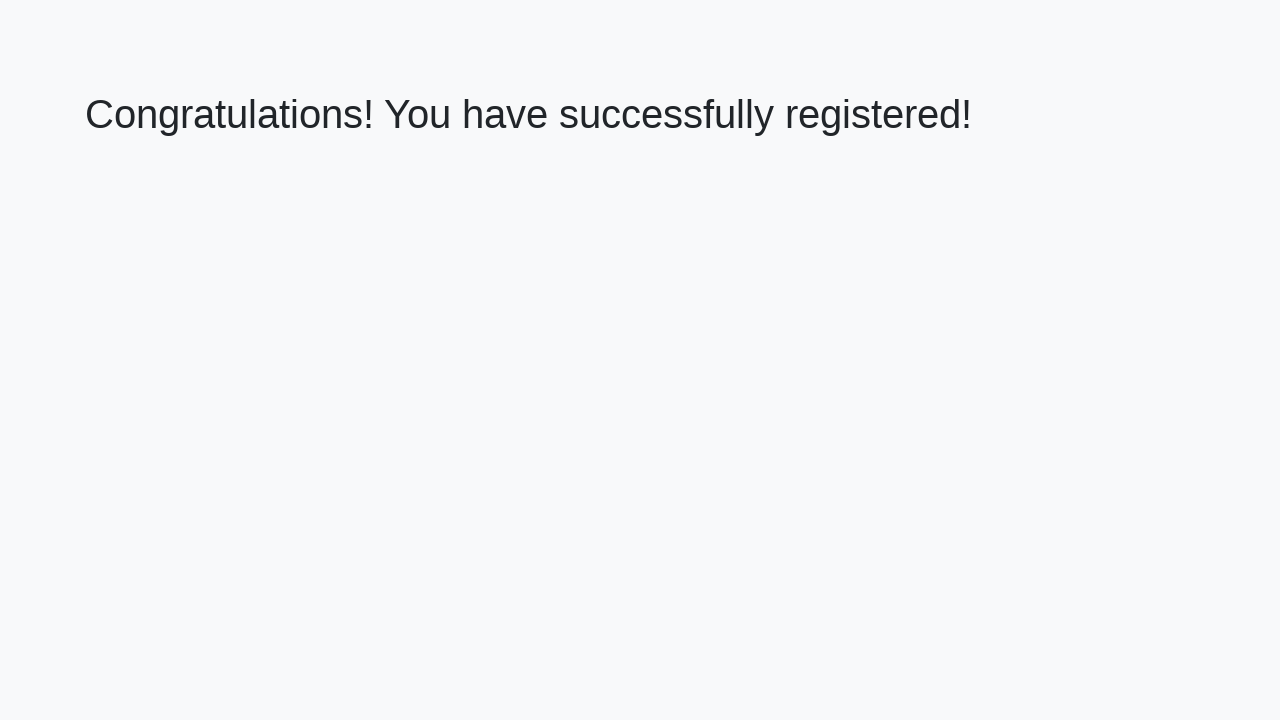

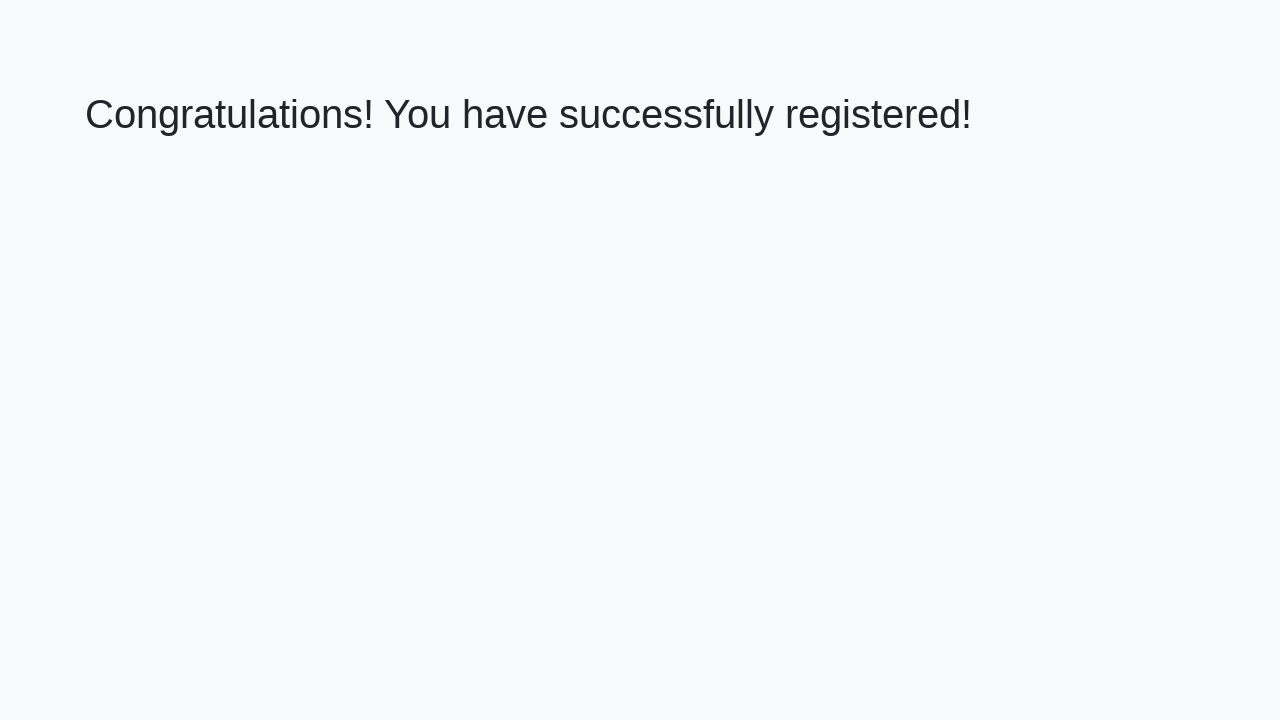